Tests selection state of radio buttons and checkboxes by clicking them and verifying selected status

Starting URL: https://automationfc.github.io/basic-form/index.html

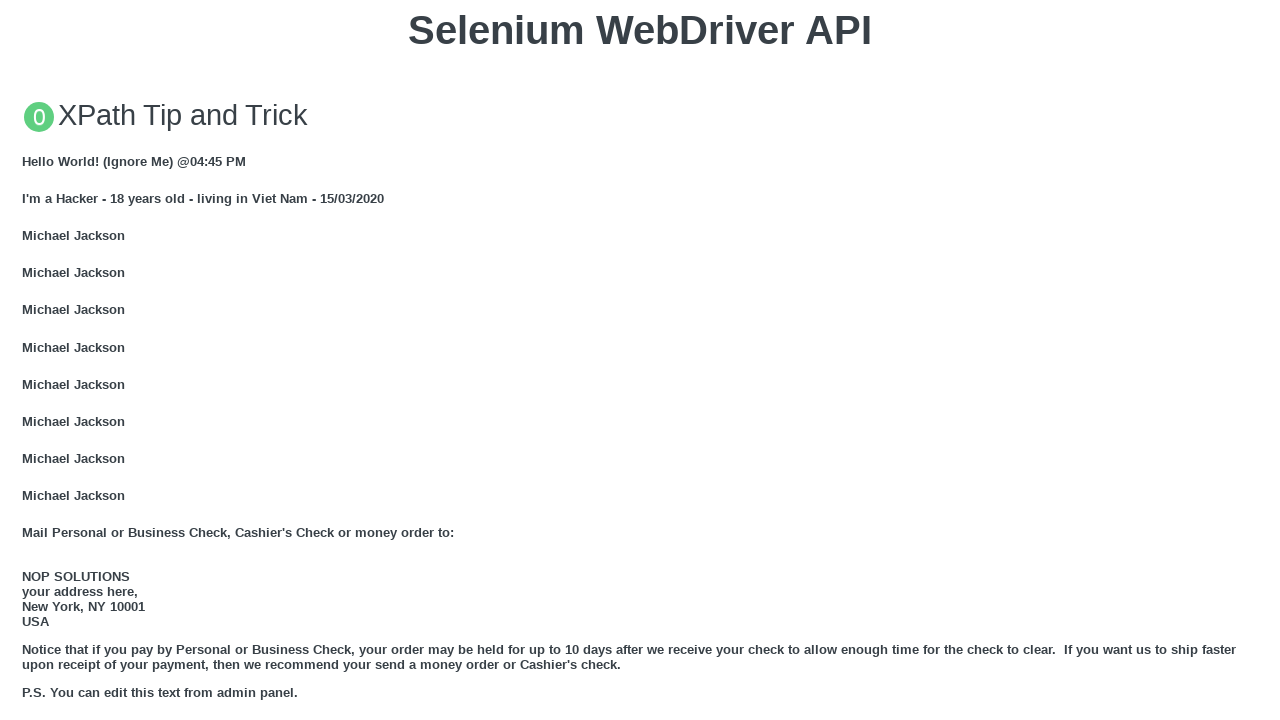

Clicked under_18 radio button at (28, 360) on #under_18
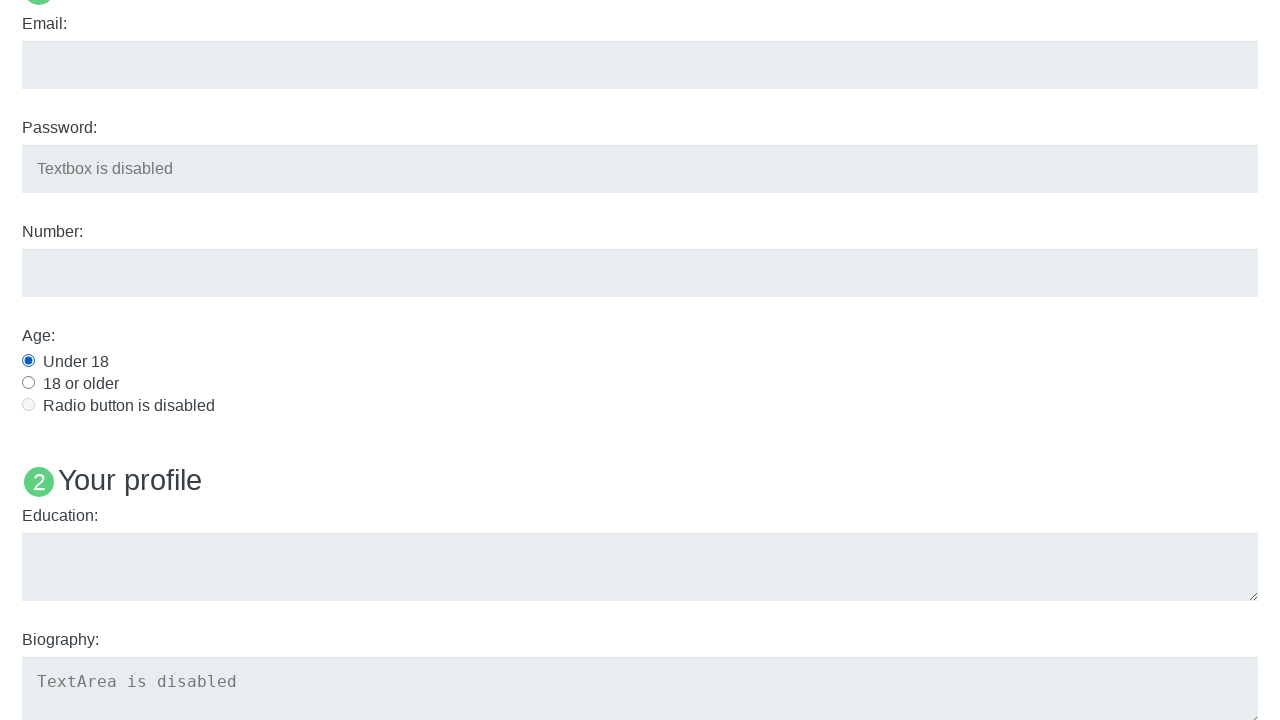

Clicked java checkbox at (28, 361) on #java
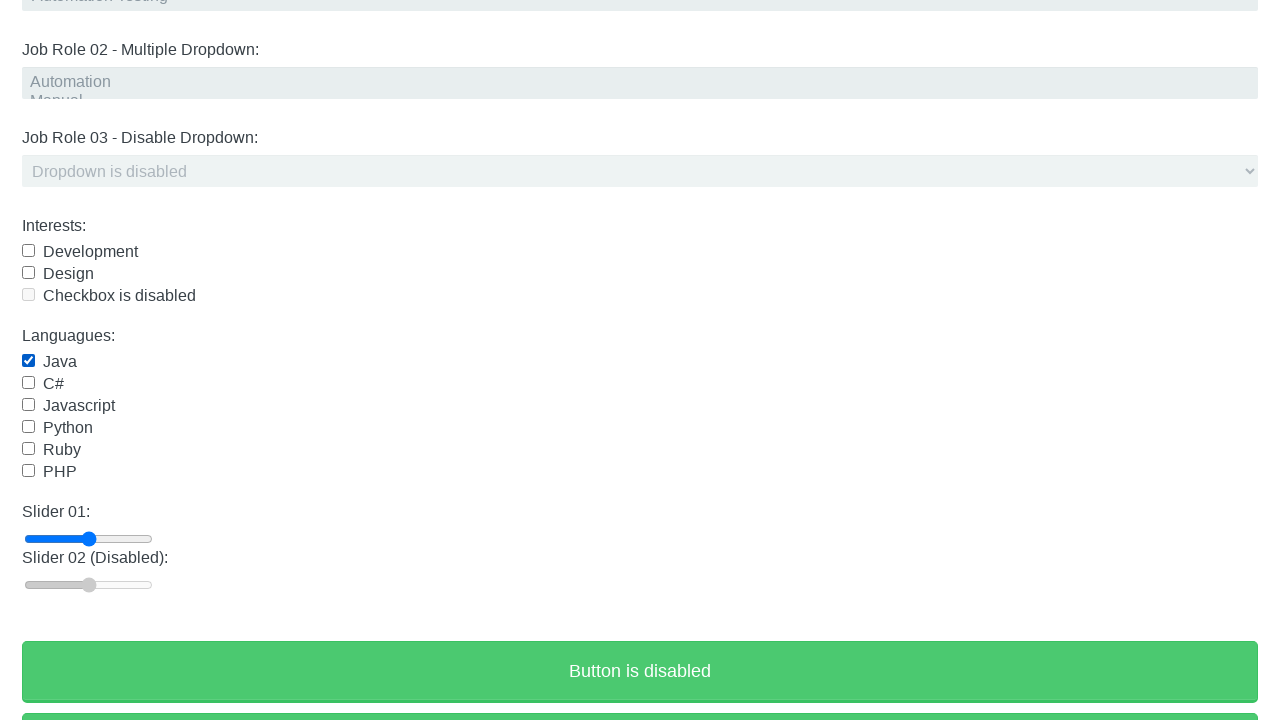

Verified under_18 radio button is checked
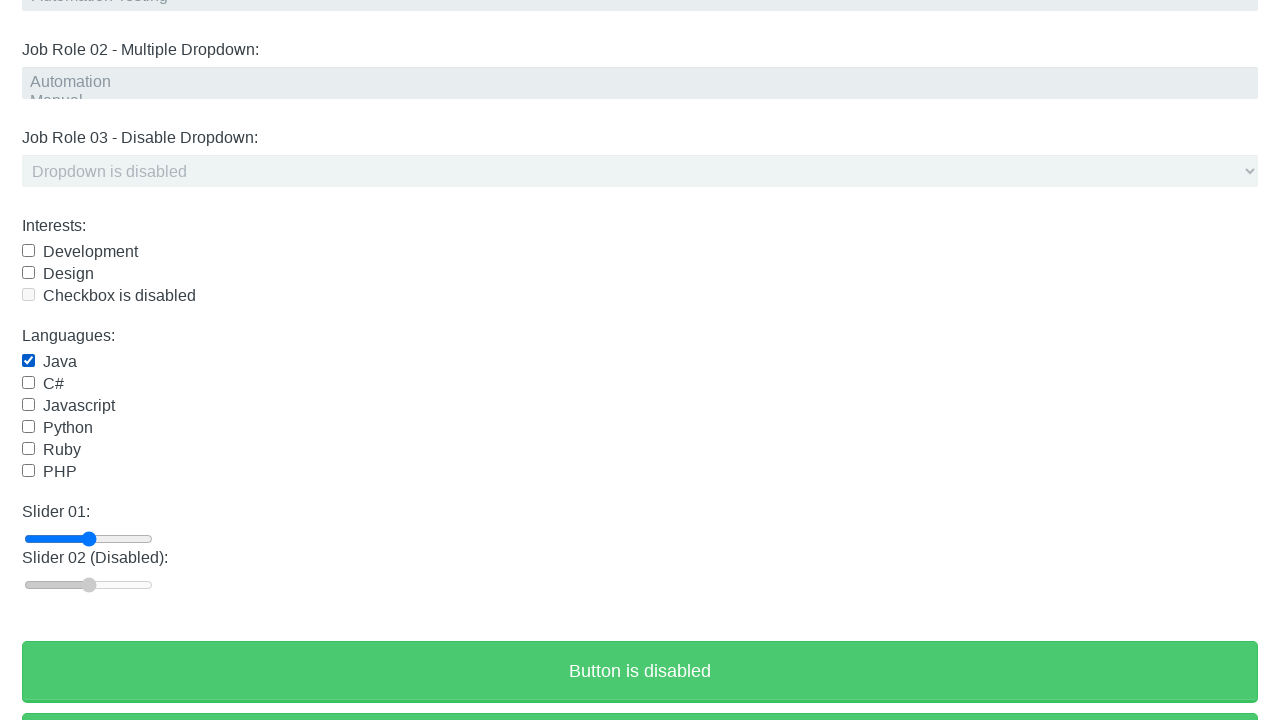

Verified java checkbox is checked
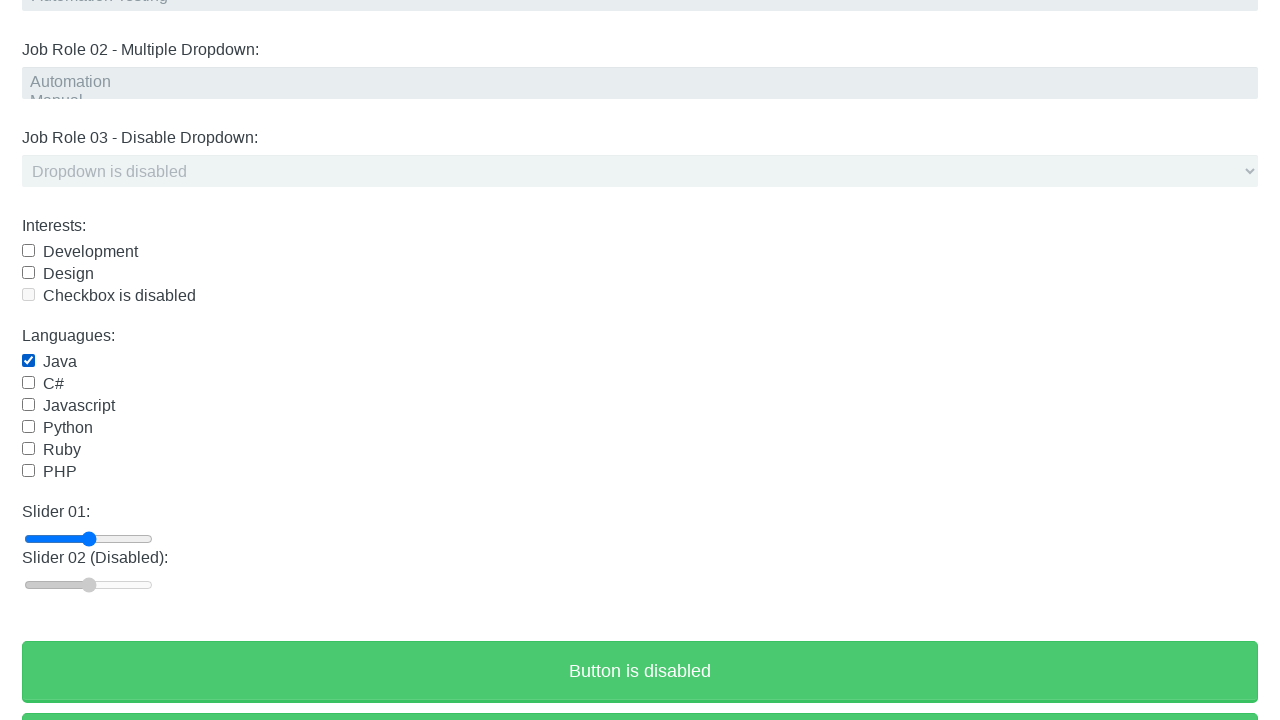

Clicked java checkbox again to deselect at (28, 361) on #java
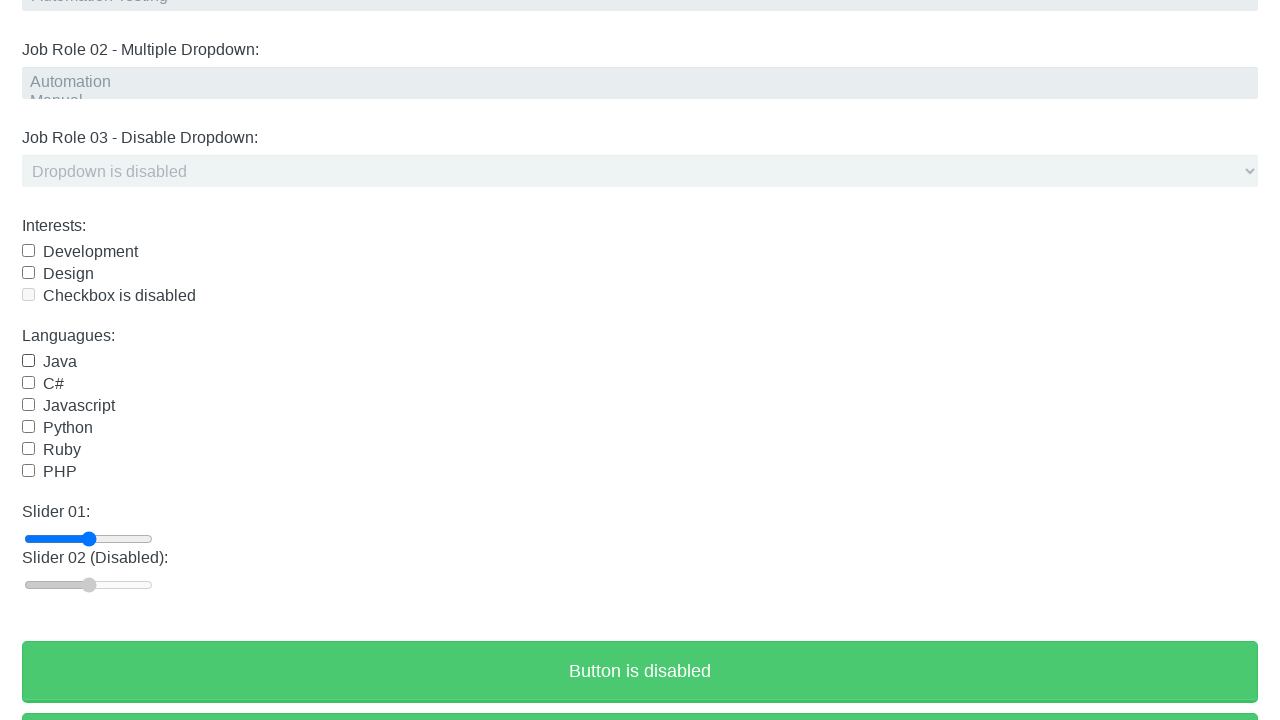

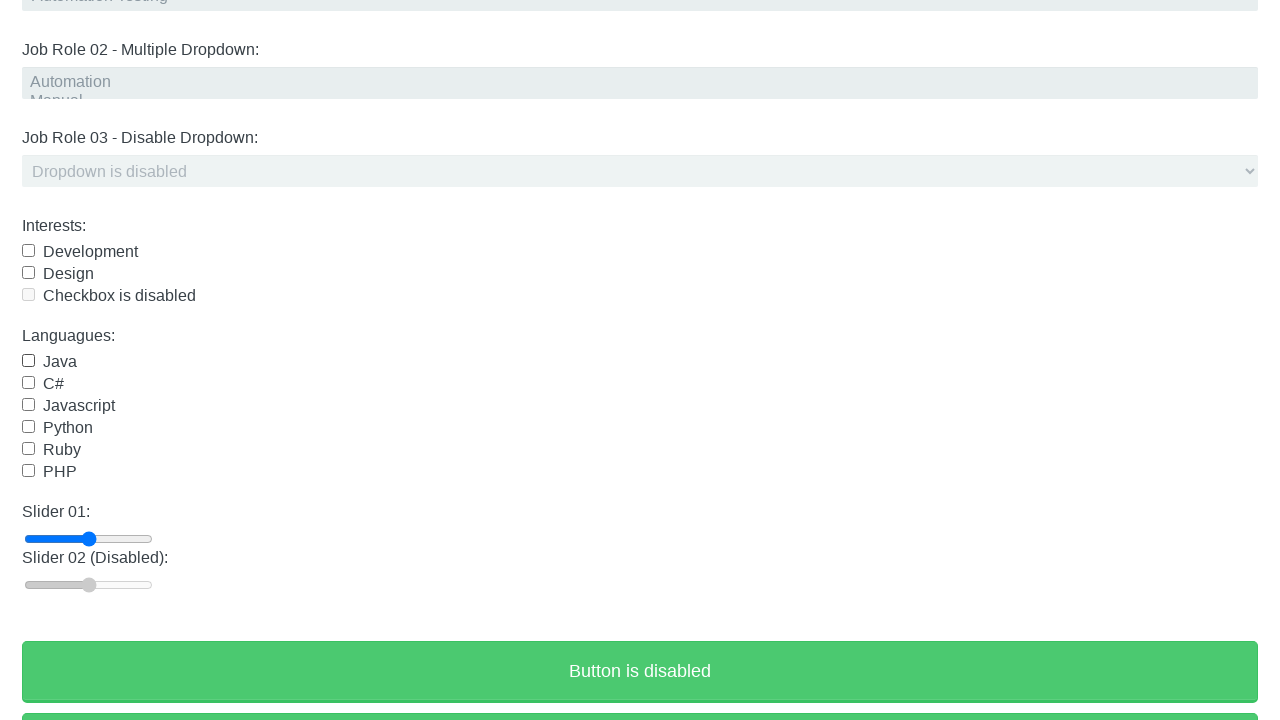